Tests iframe interaction by switching to a frame and filling in first name and last name input fields on a frames demo page

Starting URL: https://letcode.in/frame

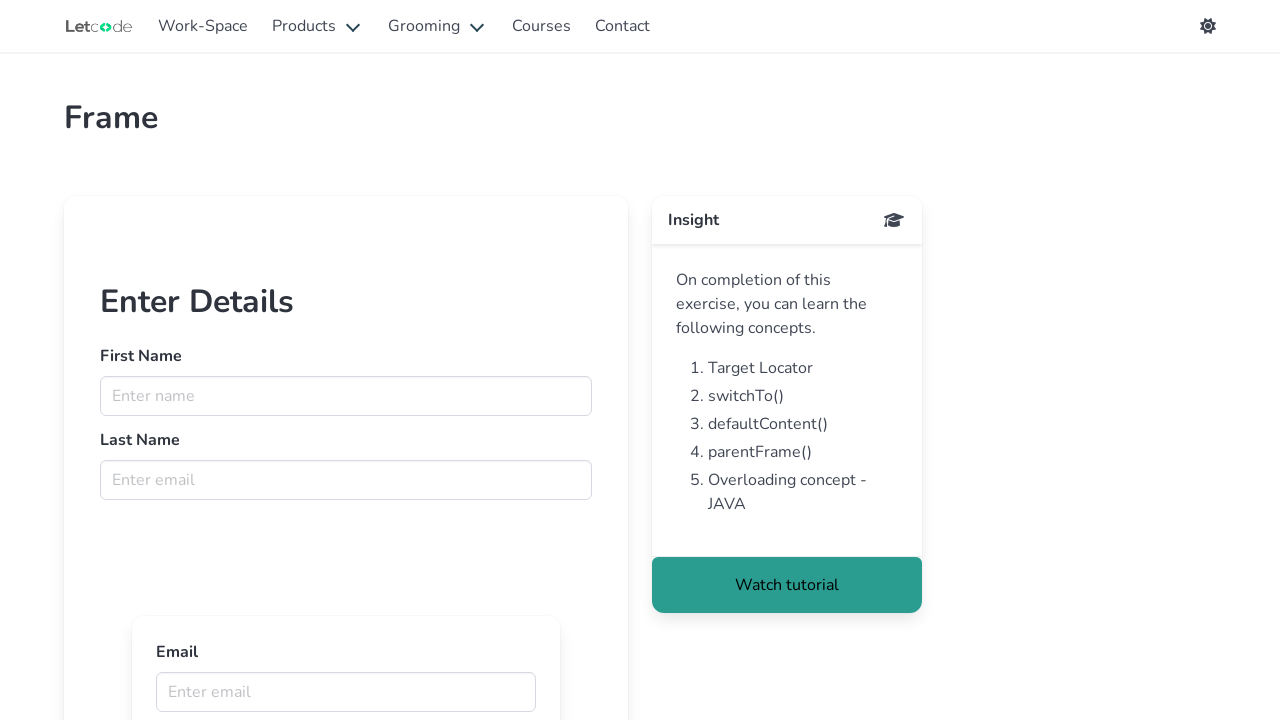

Navigated to frames demo page at https://letcode.in/frame
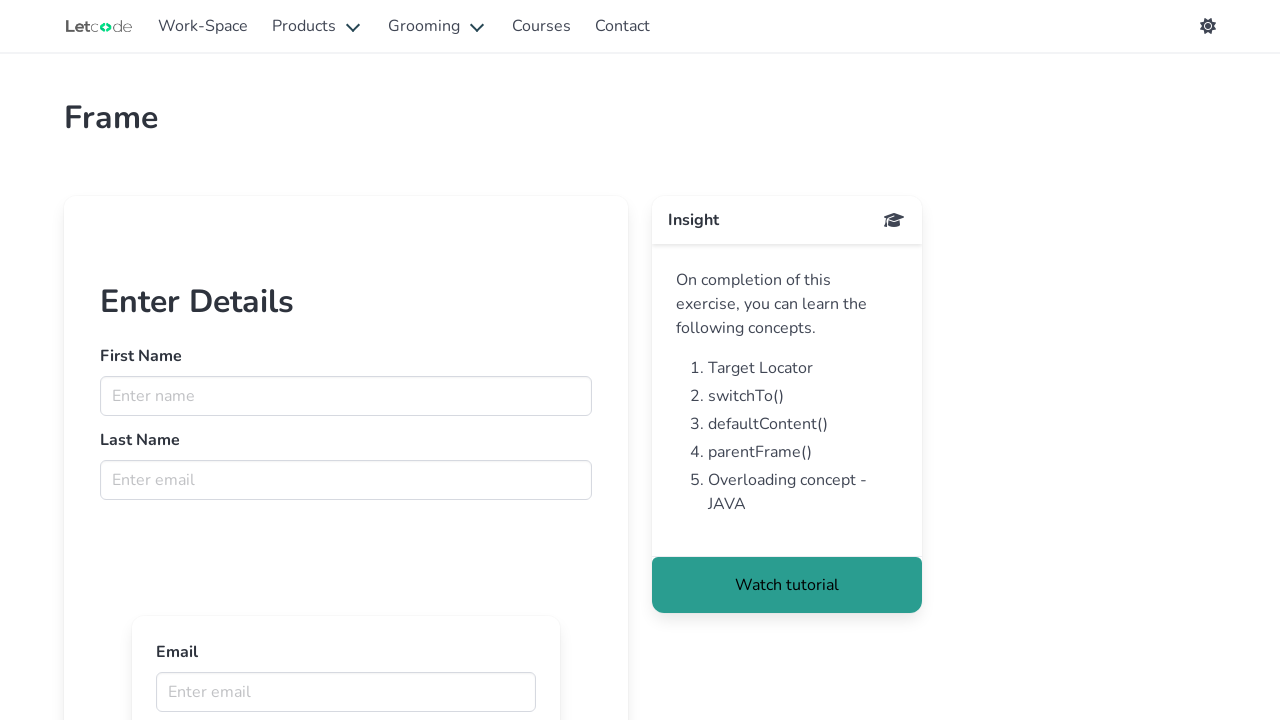

Located iframe with name 'firstFr'
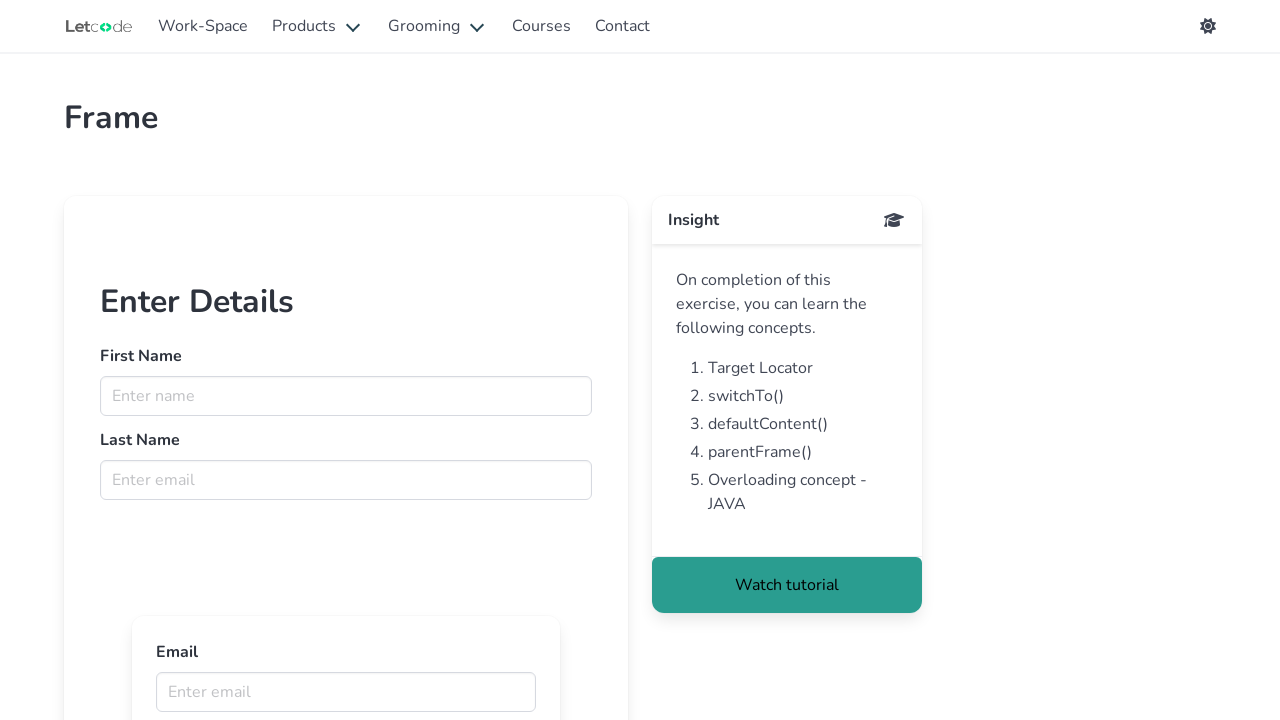

Filled first name field with 'prabhu' in iframe on iframe[name='firstFr'] >> internal:control=enter-frame >> input[name='fname']
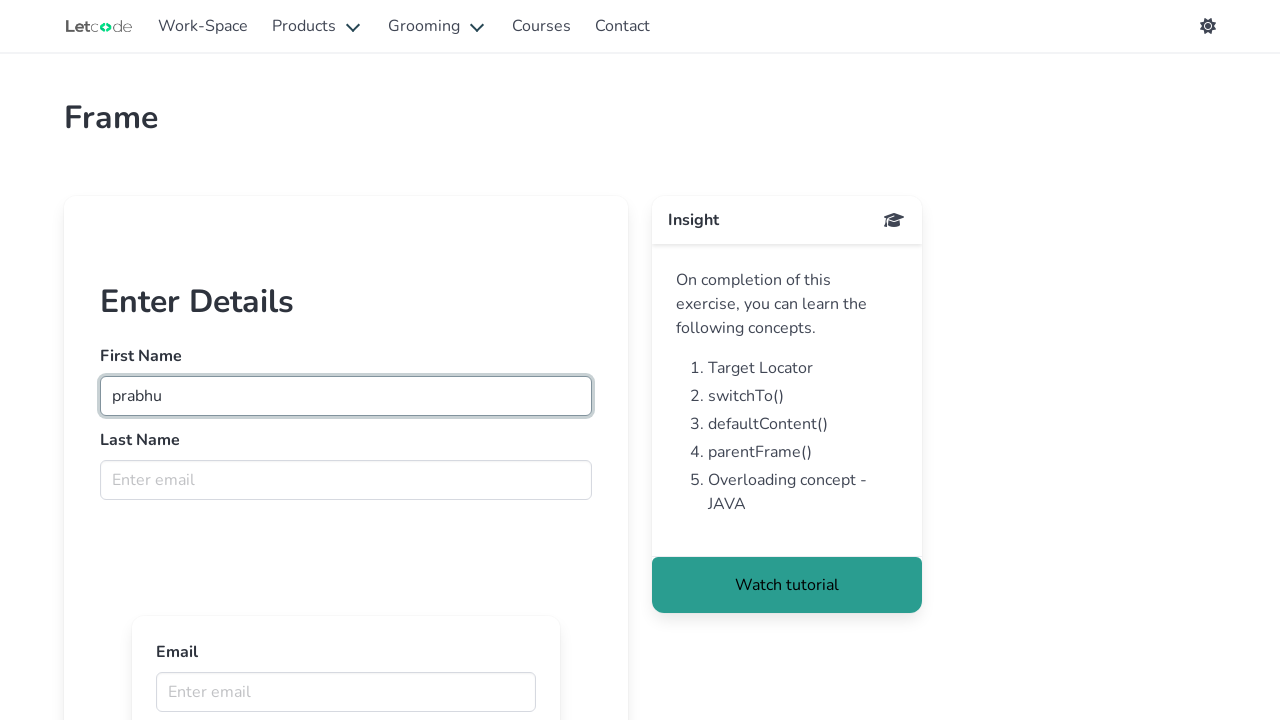

Filled last name field with 'rajaraman' in iframe on iframe[name='firstFr'] >> internal:control=enter-frame >> input[name='lname']
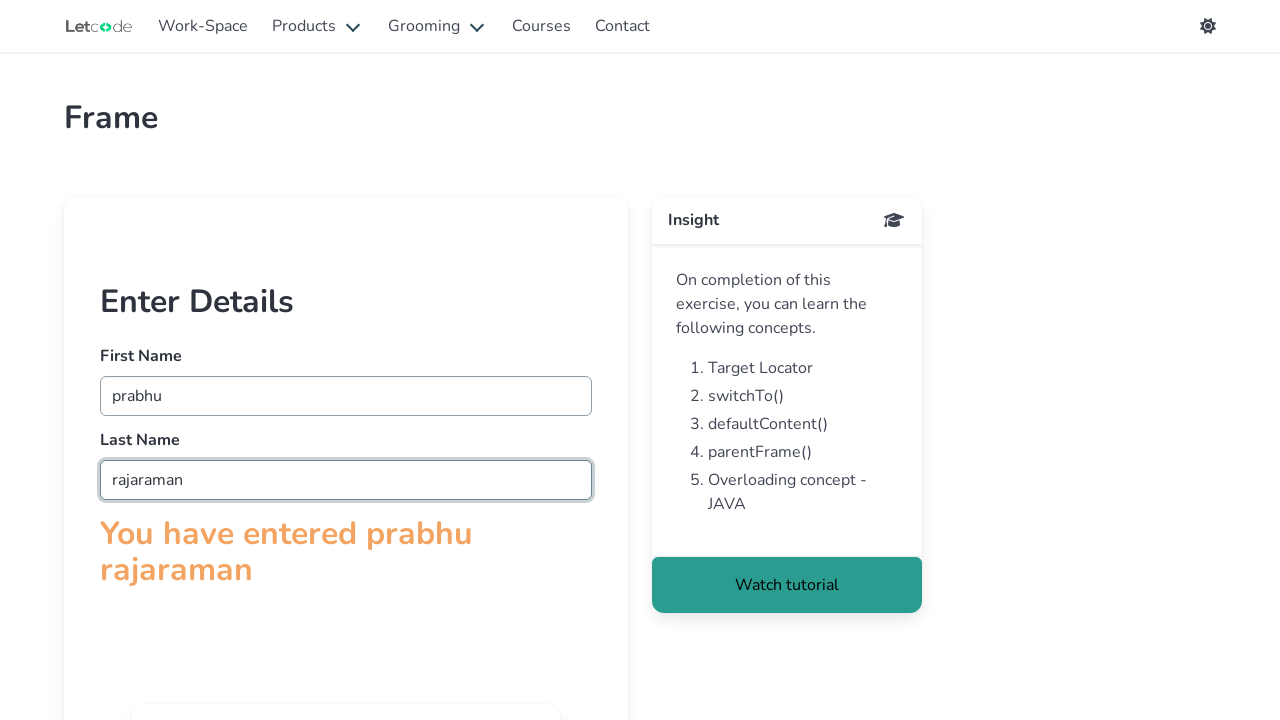

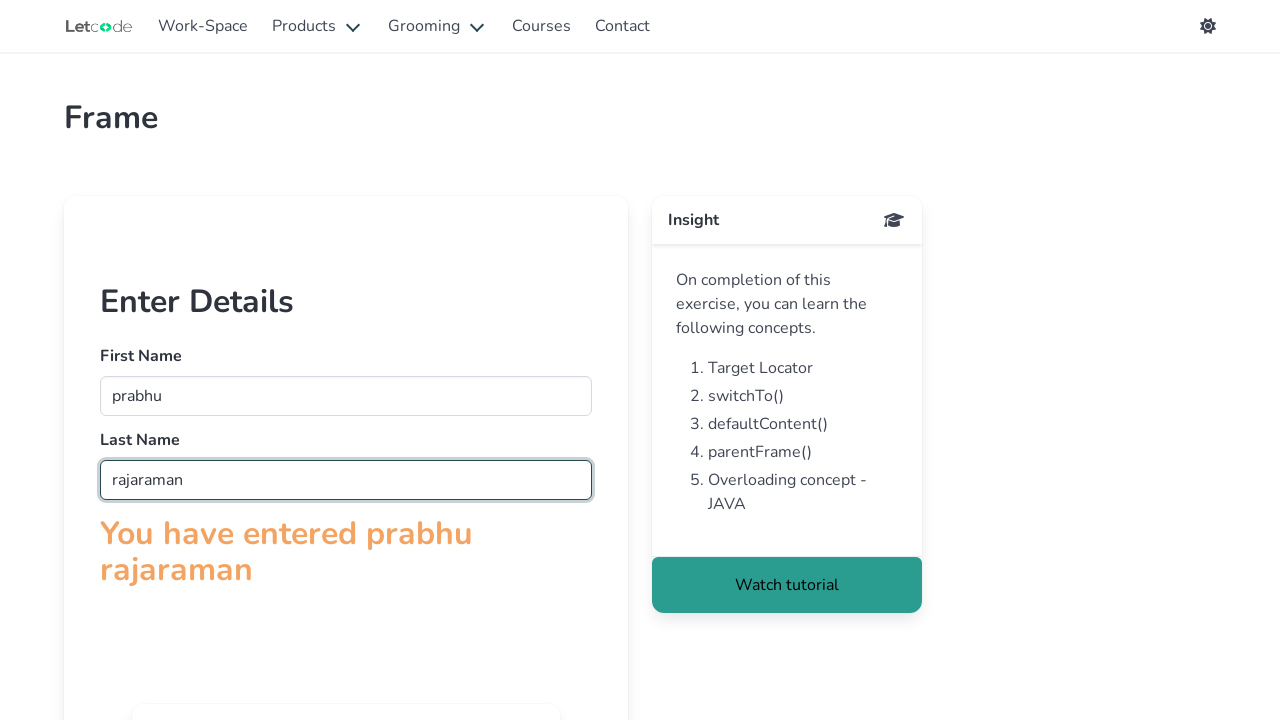